Tests the Hovers page by hovering over each user figure and verifying the appropriate username is displayed for each one

Starting URL: https://the-internet.herokuapp.com/

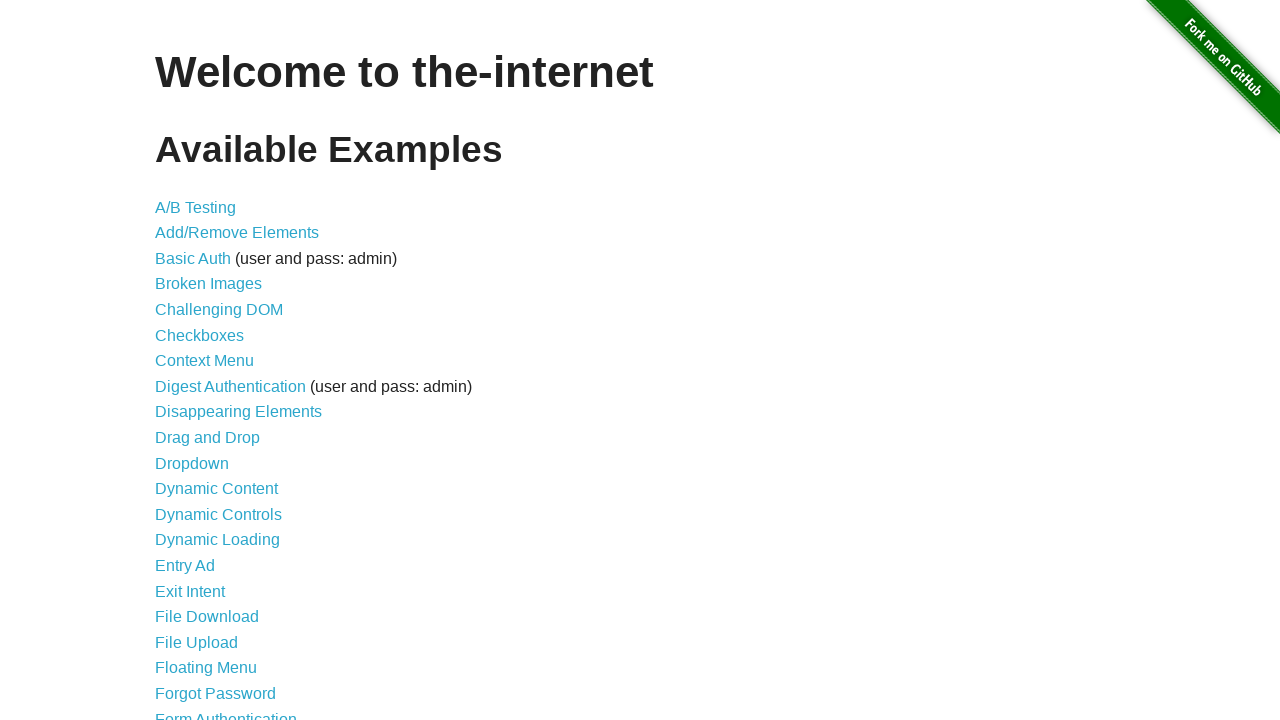

Clicked on Hovers link at (180, 360) on text=Hovers
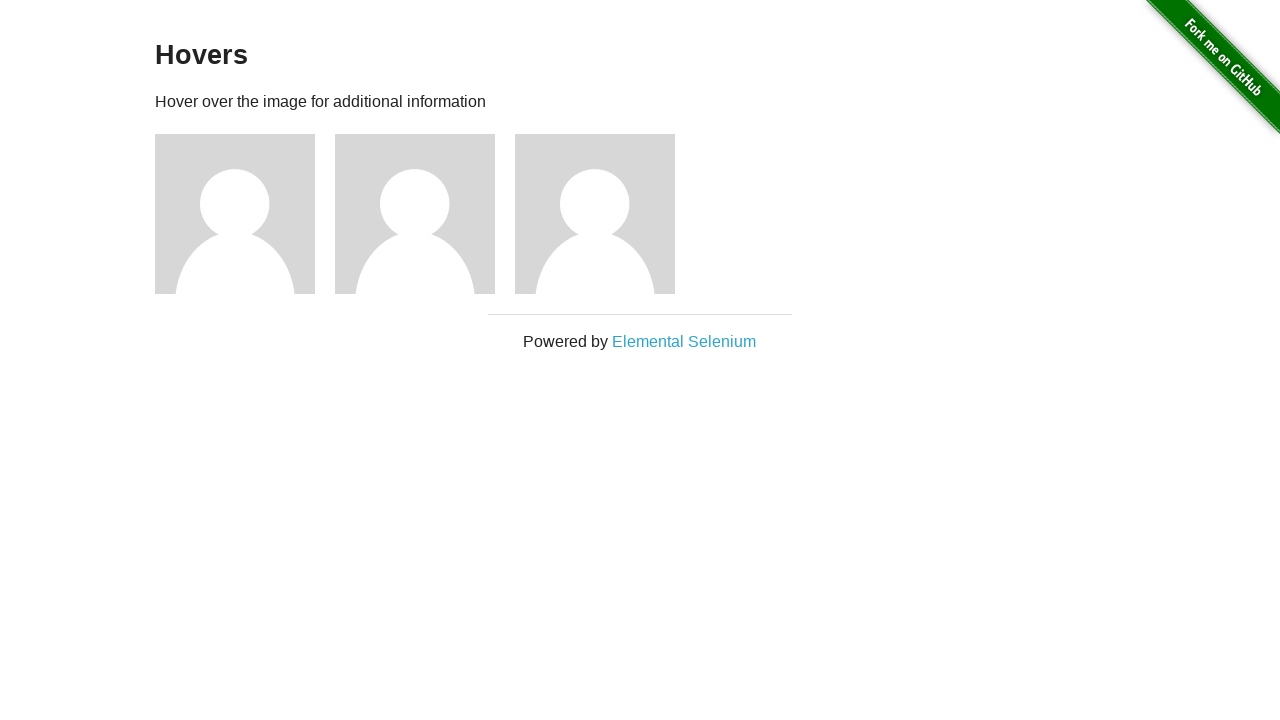

Retrieved all figure elements
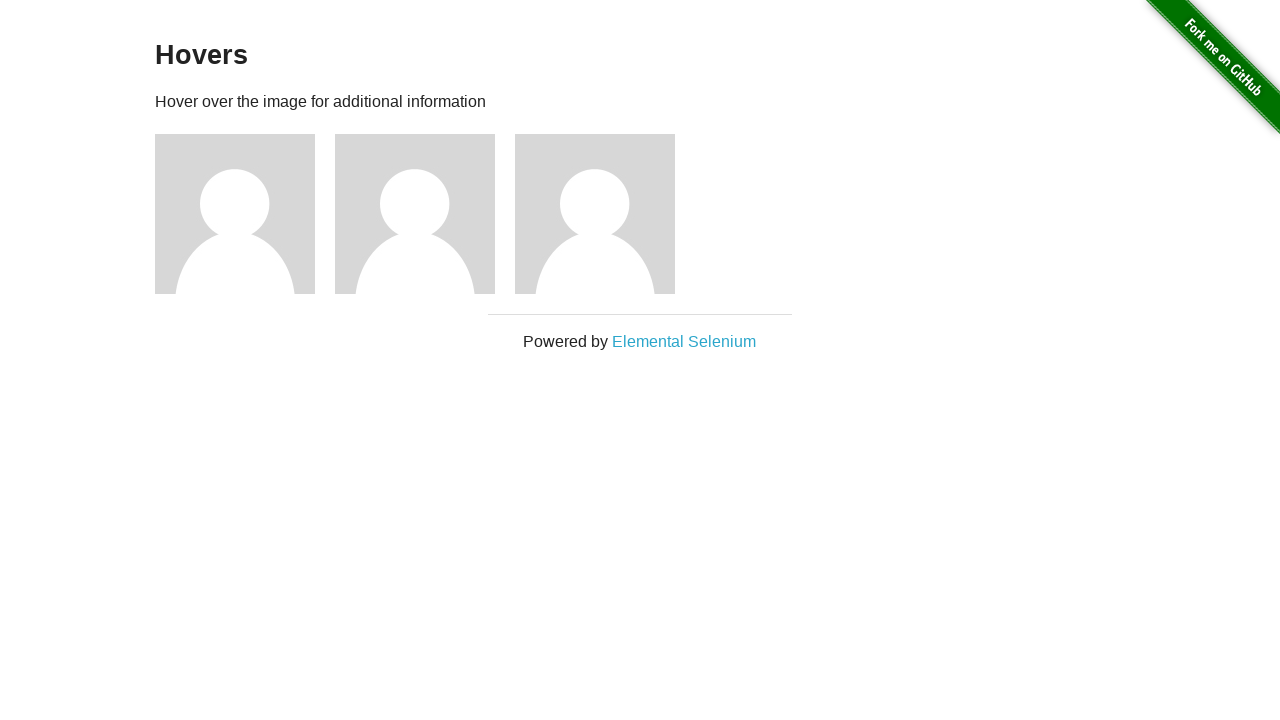

Retrieved all figcaption elements containing usernames
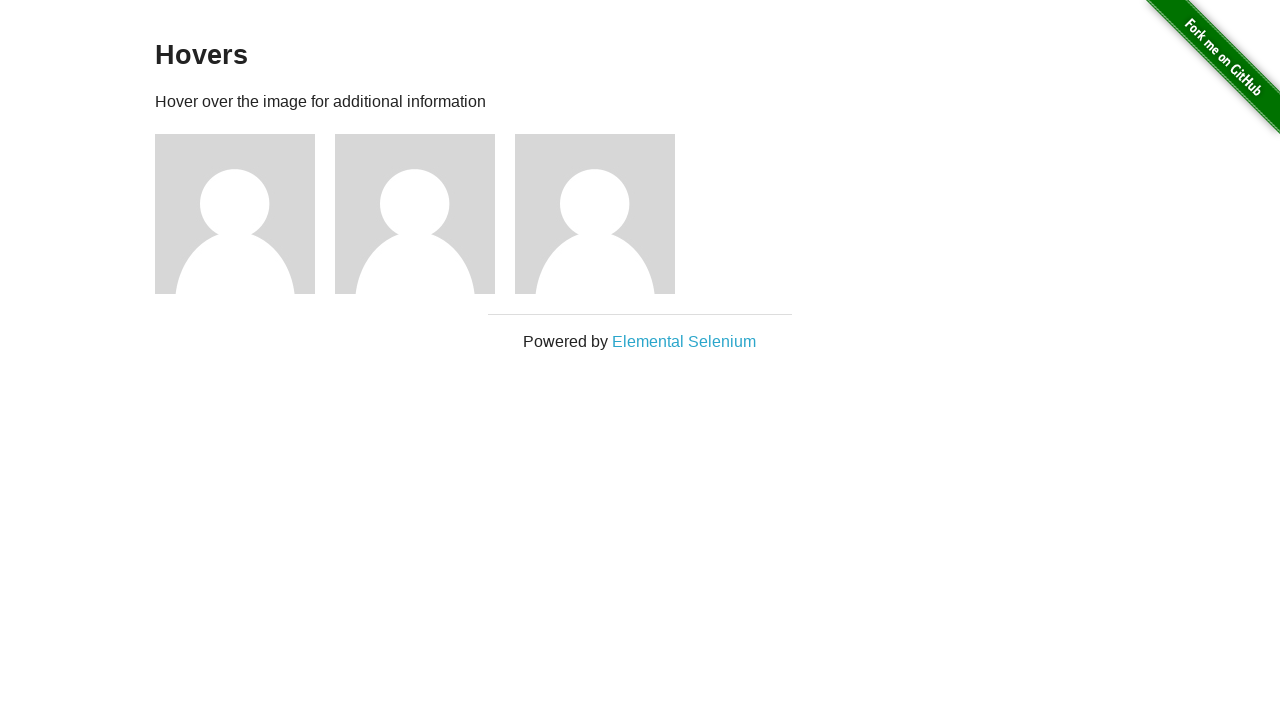

Hovered over user figure 1 at (245, 214) on .figure >> nth=0
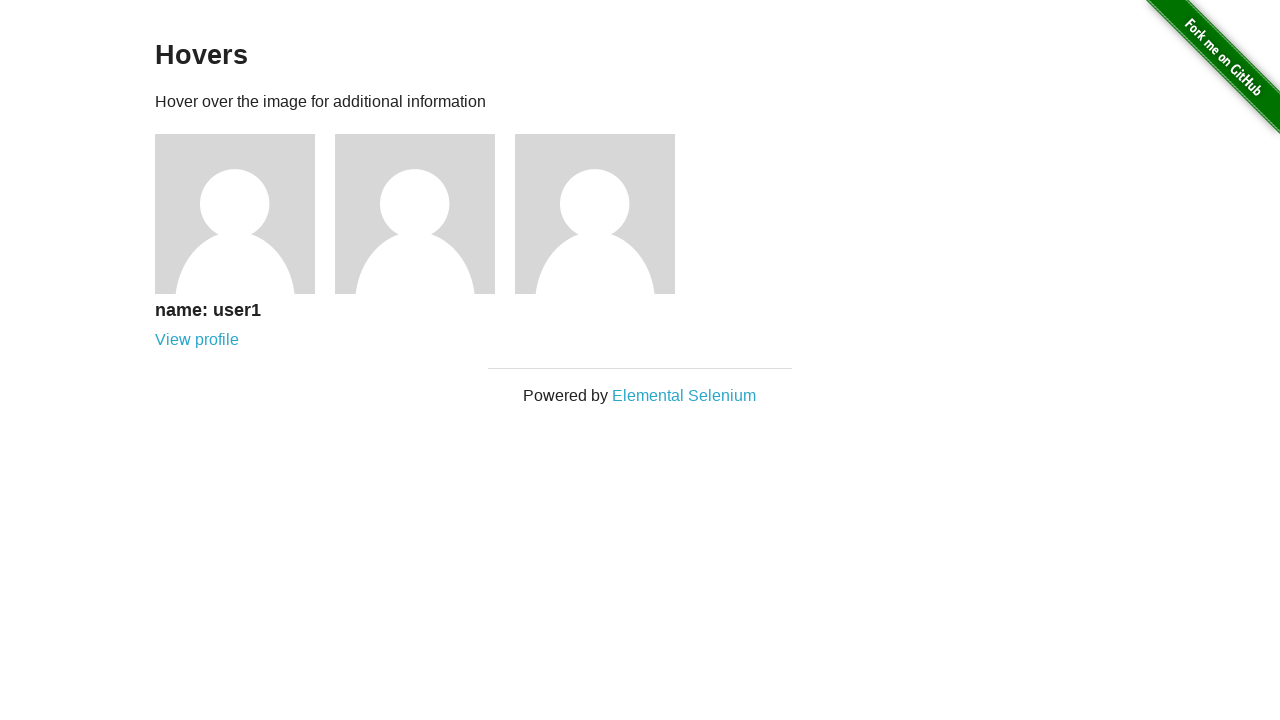

Verified username 1 is visible
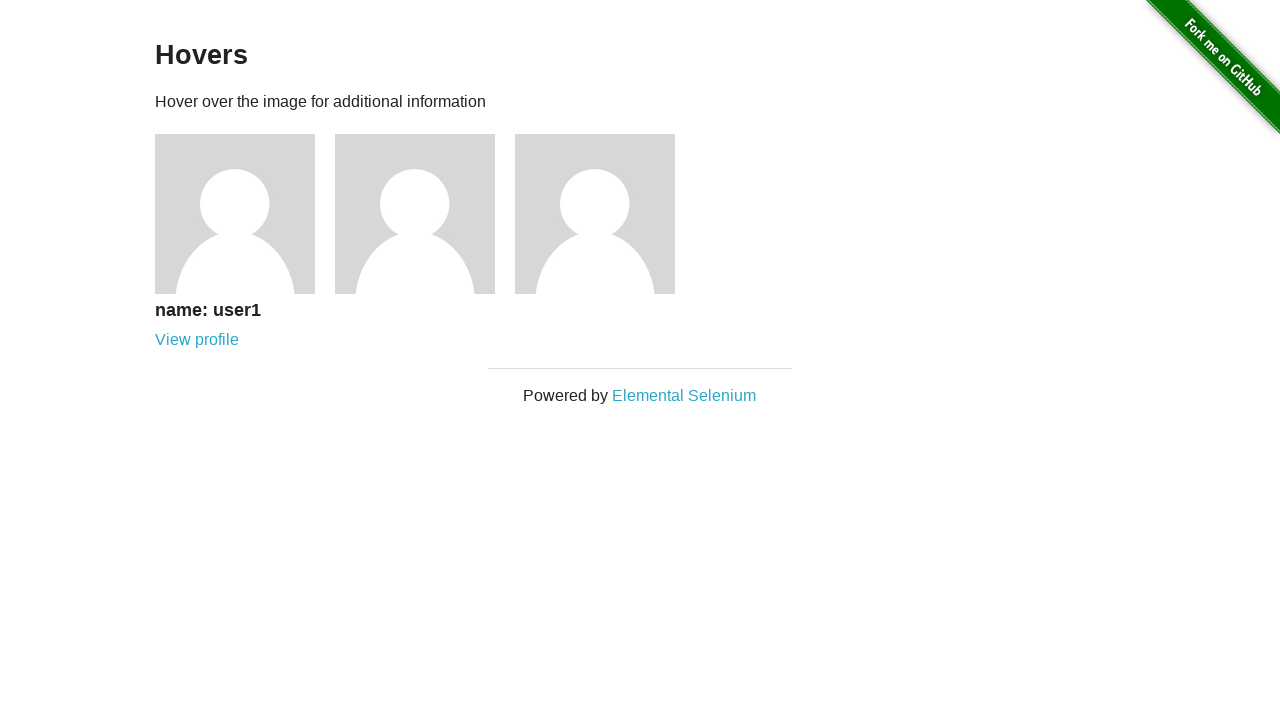

Verified username 1 text contains 'name: user1'
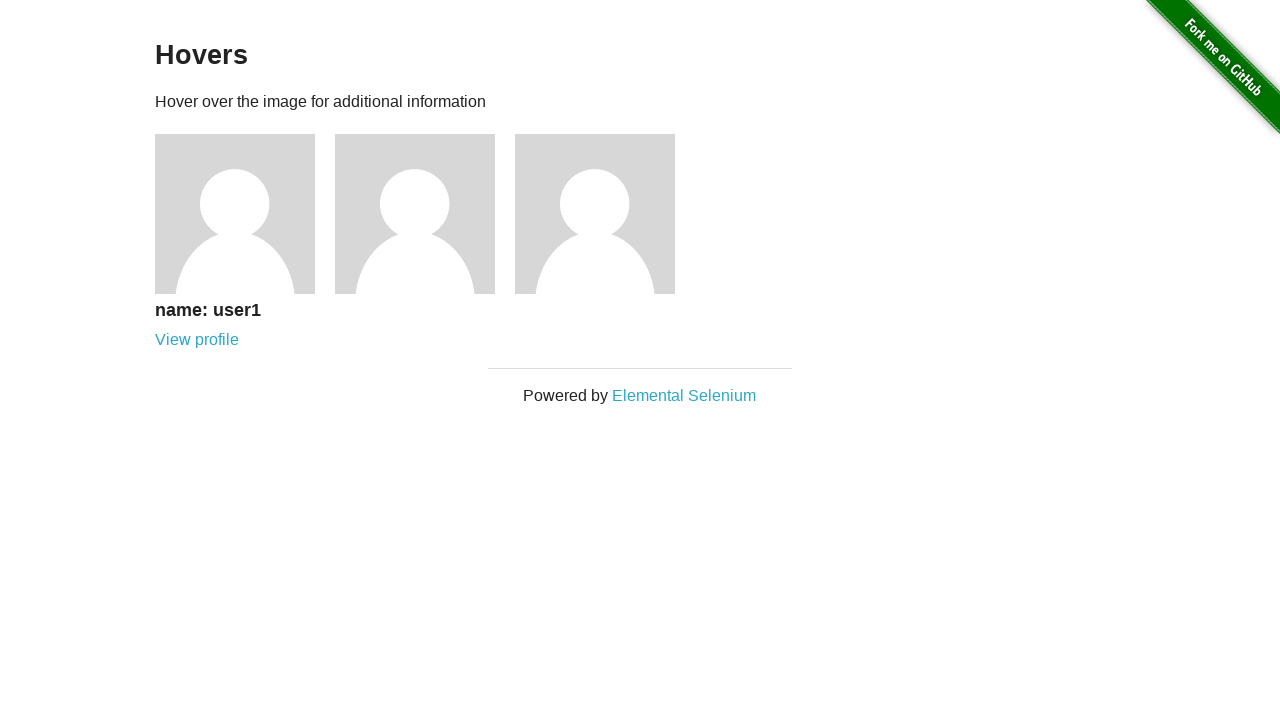

Hovered over user figure 2 at (425, 214) on .figure >> nth=1
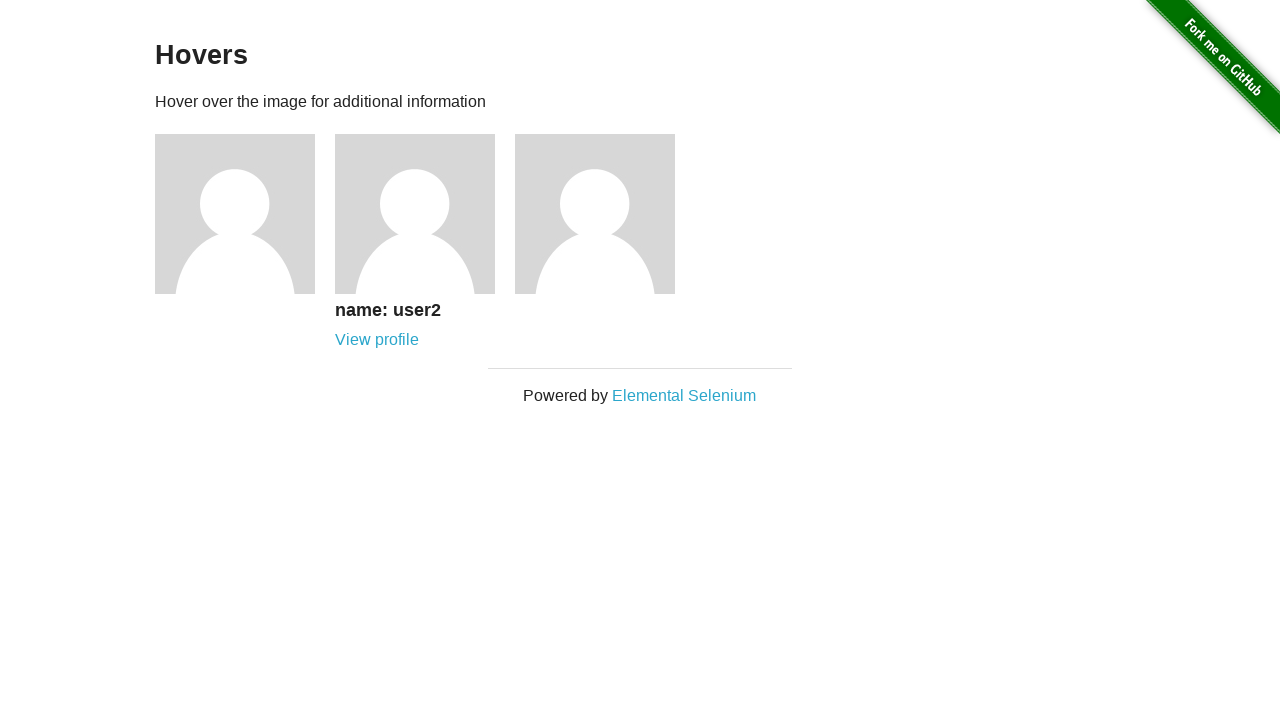

Verified username 2 is visible
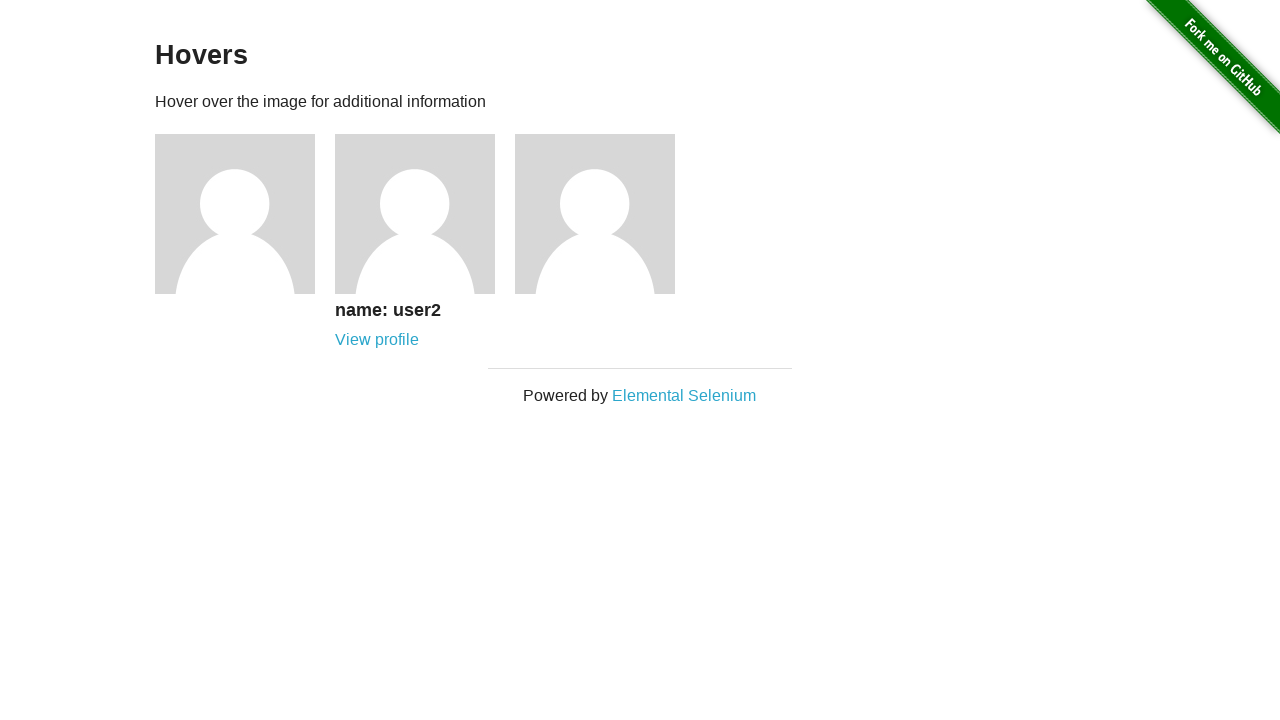

Verified username 2 text contains 'name: user2'
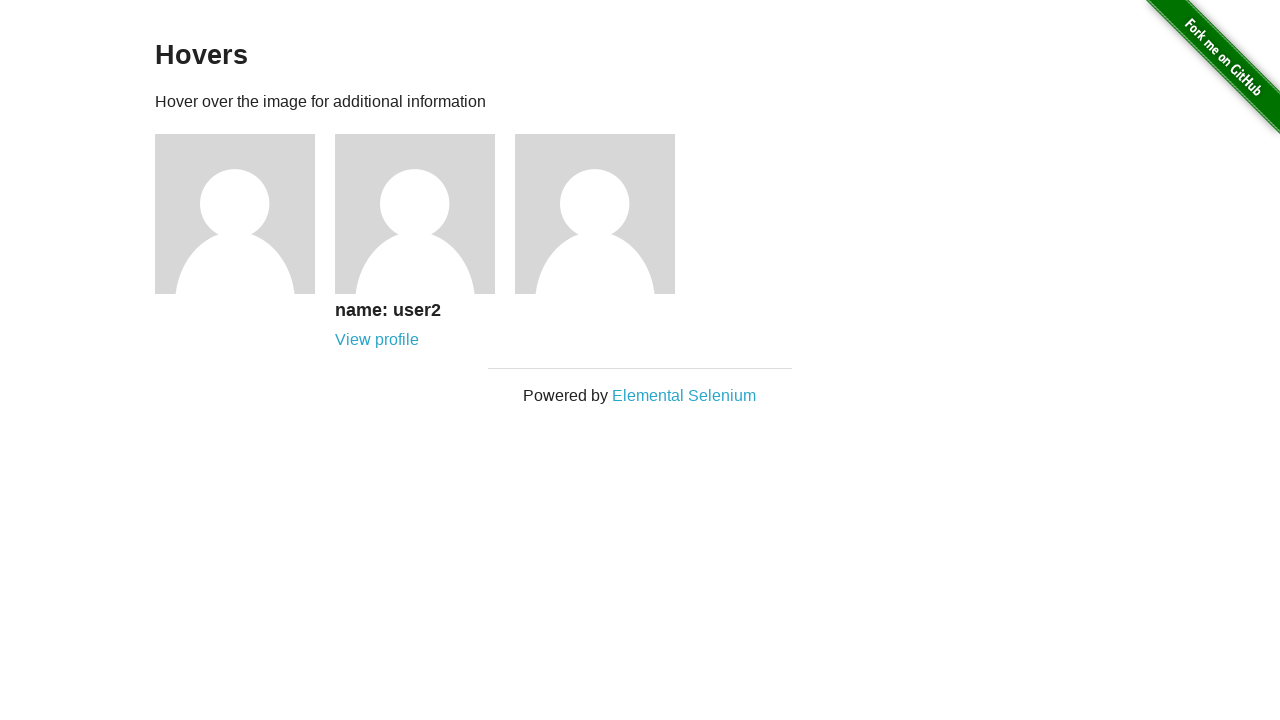

Hovered over user figure 3 at (605, 214) on .figure >> nth=2
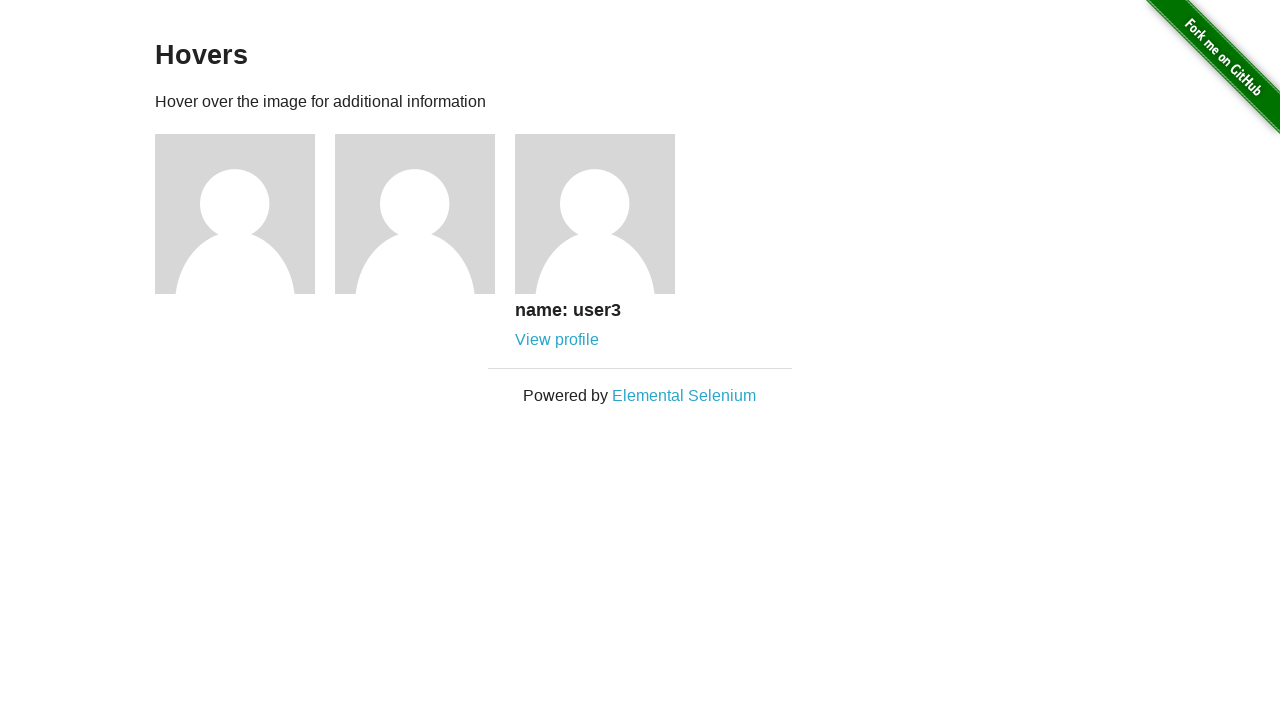

Verified username 3 is visible
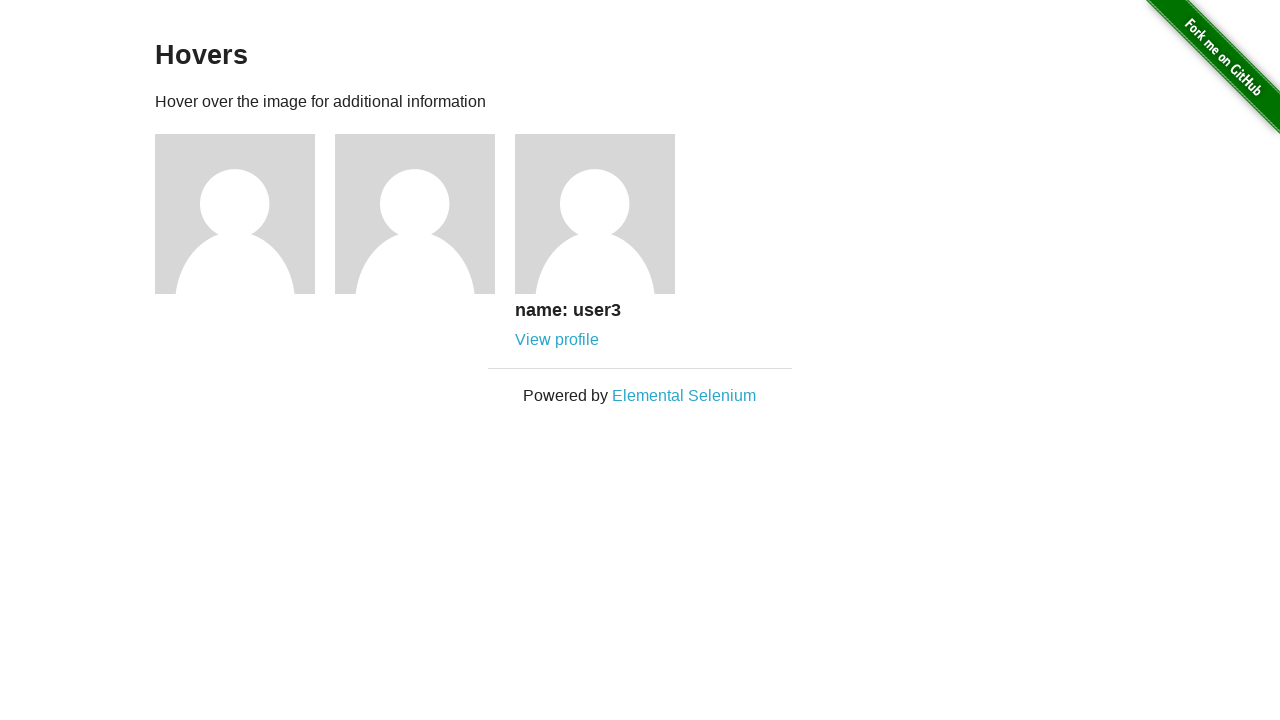

Verified username 3 text contains 'name: user3'
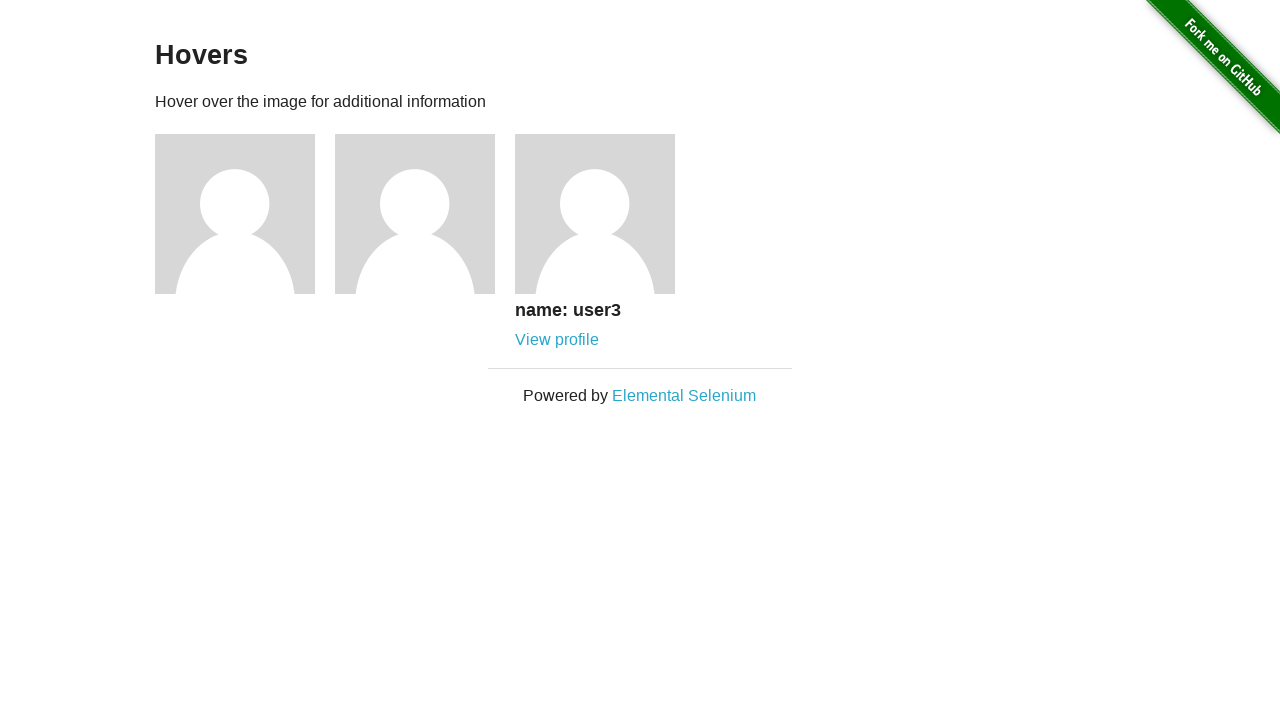

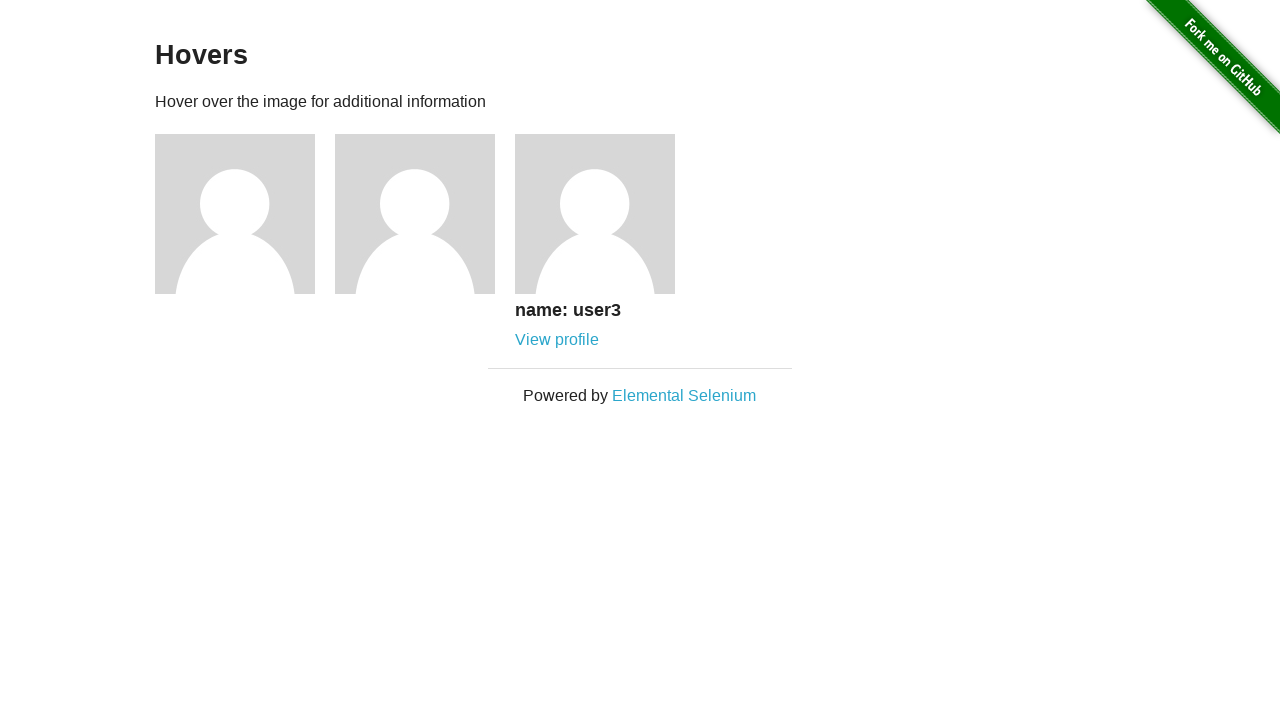